Tests the Brazilian government transparency website by changing the results per page dropdown to show all results and verifying the data table loads with expense information.

Starting URL: https://www.transparencia.gov.br/despesas/orgao?ordenarPor=orgaoSuperior&direcao=asc

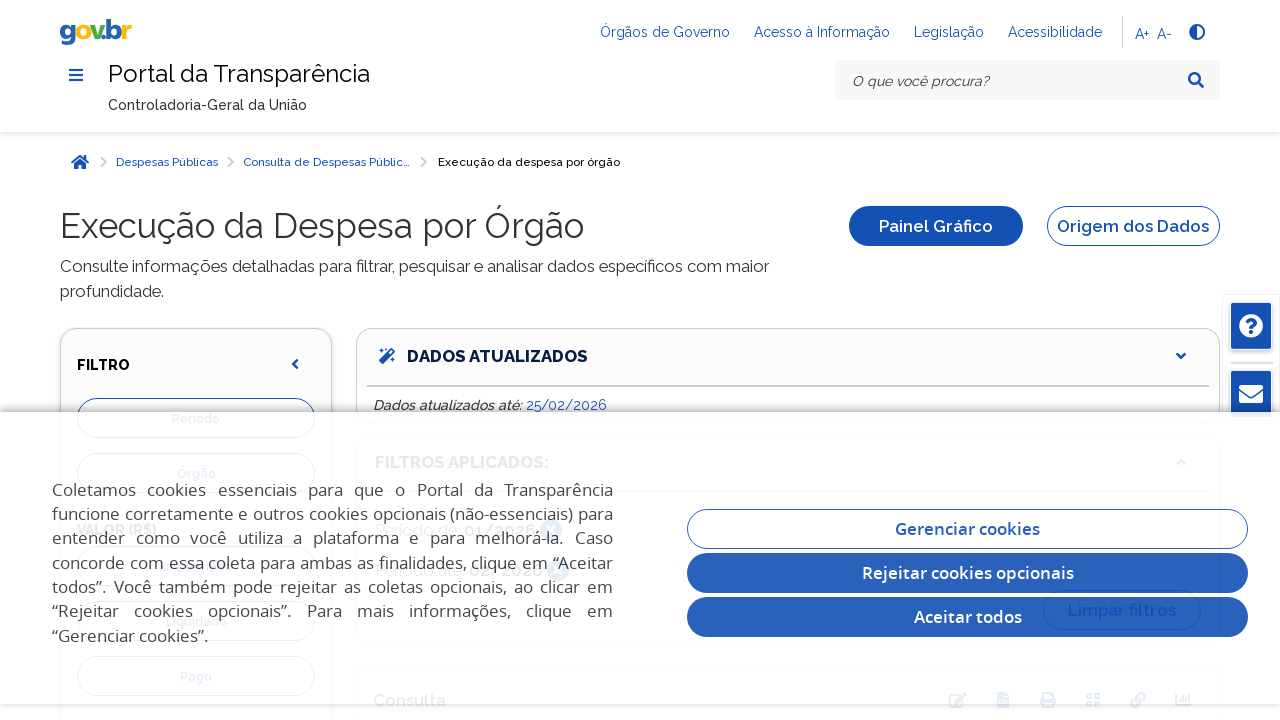

Results per page dropdown loaded
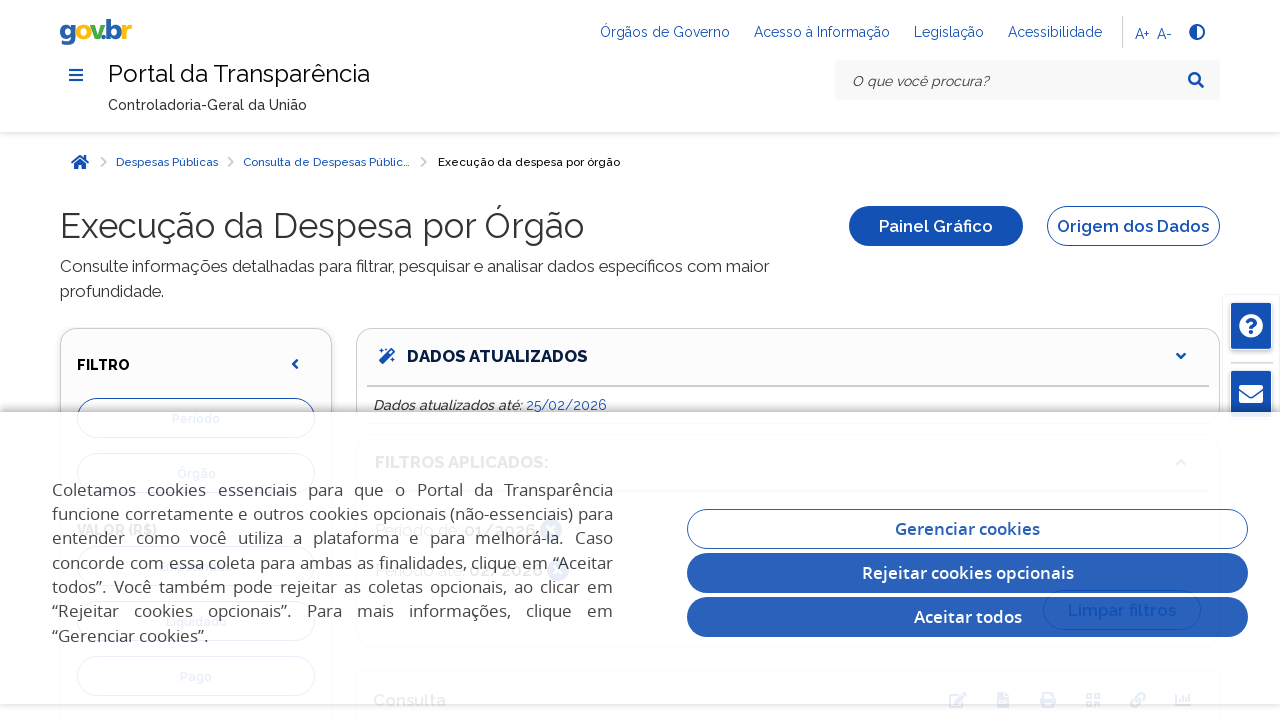

Modified dropdown options to include 'Todos os resultados' (All results) via JavaScript
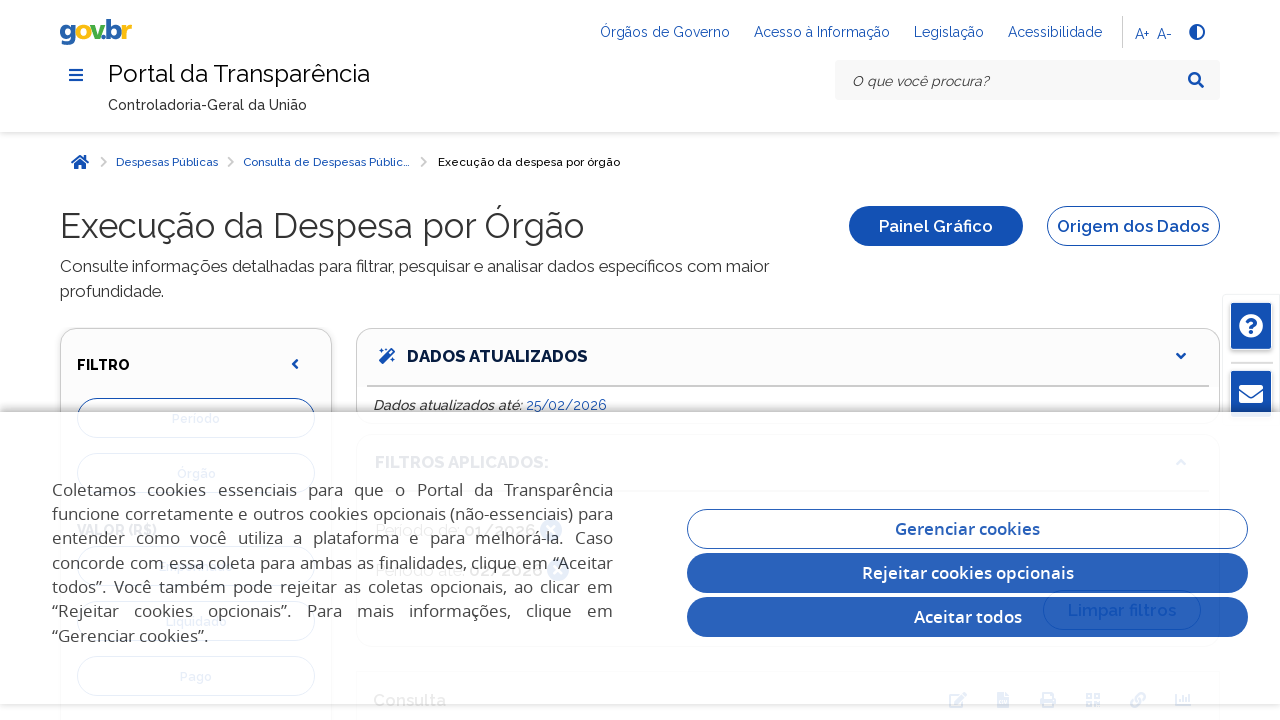

Selected 'Todos os resultados' (All results) from the dropdown on select[name='lista_length']
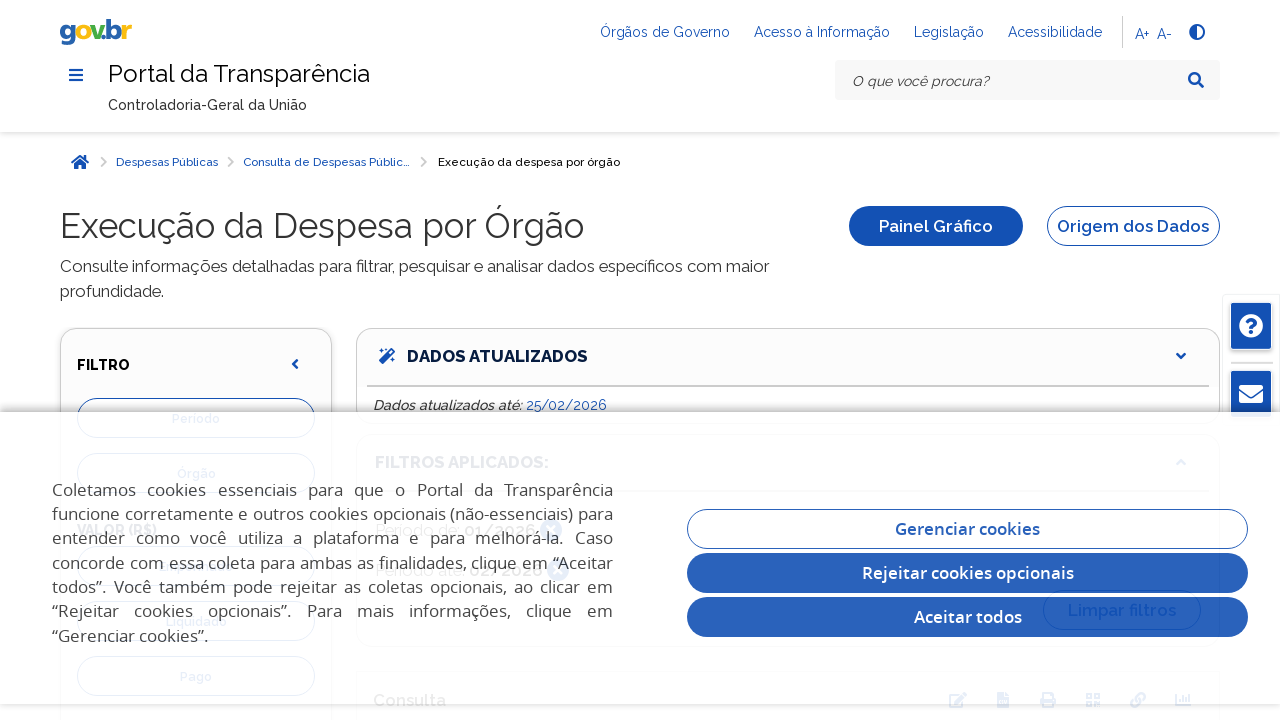

Data table rows loaded with all results
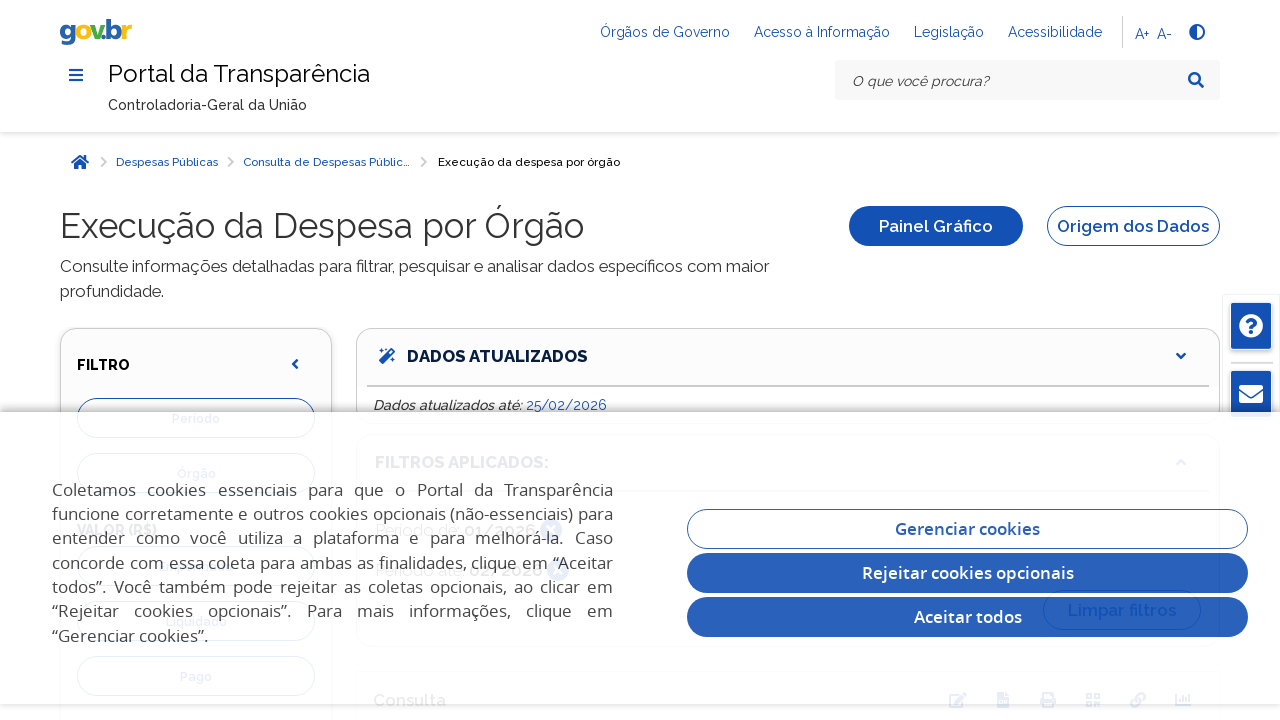

Verified expense data is present in table rows
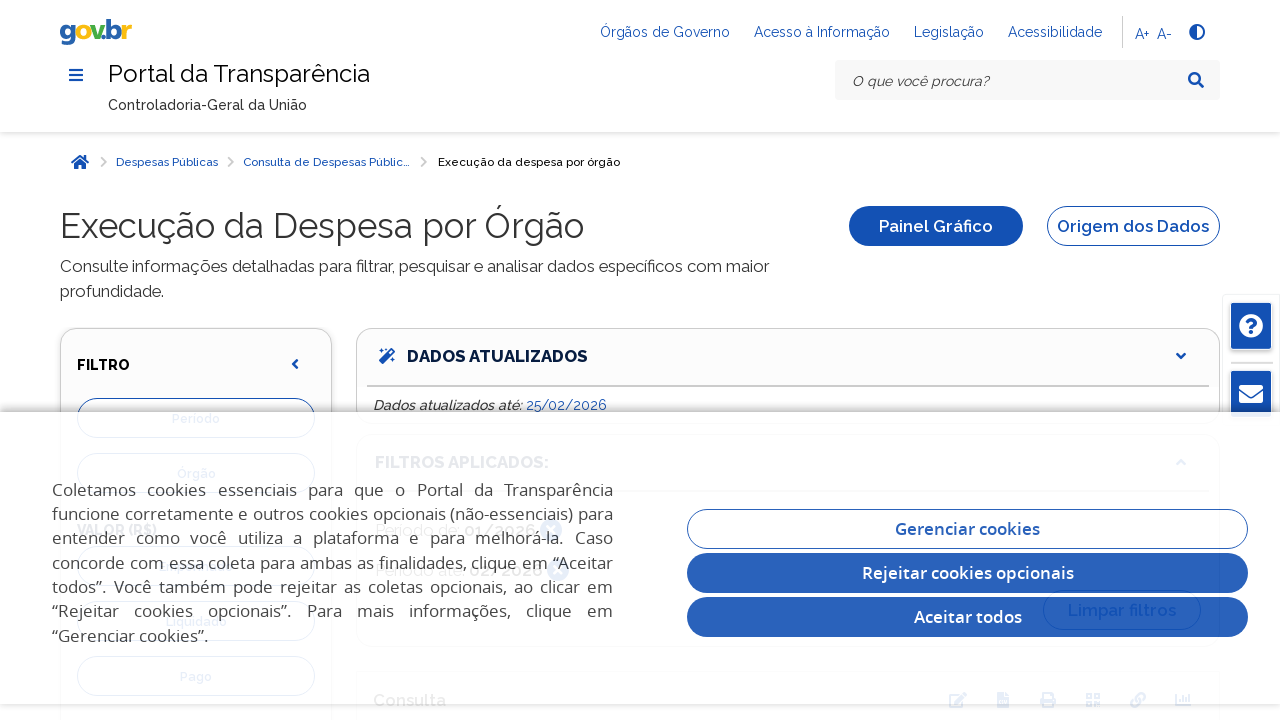

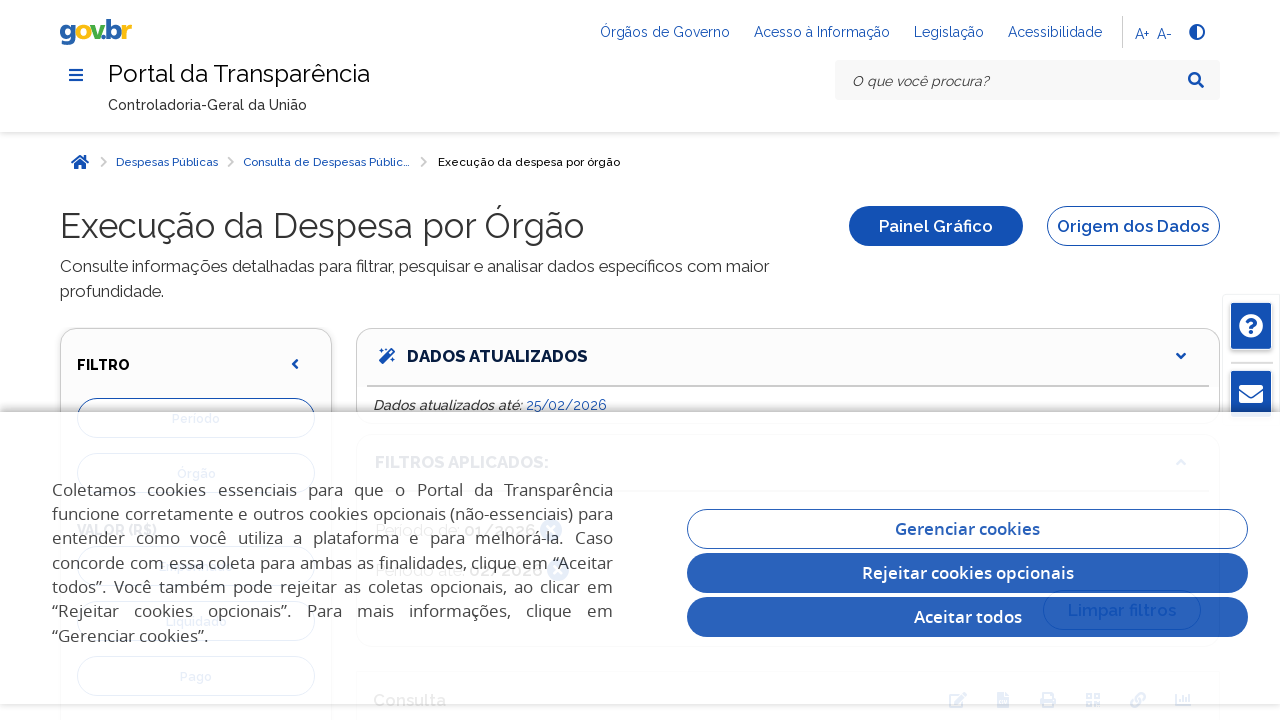